Tests form validation when name field is left empty, expecting an error message about missing name

Starting URL: https://lm.skillbox.cc/qa_tester/module02/homework1/

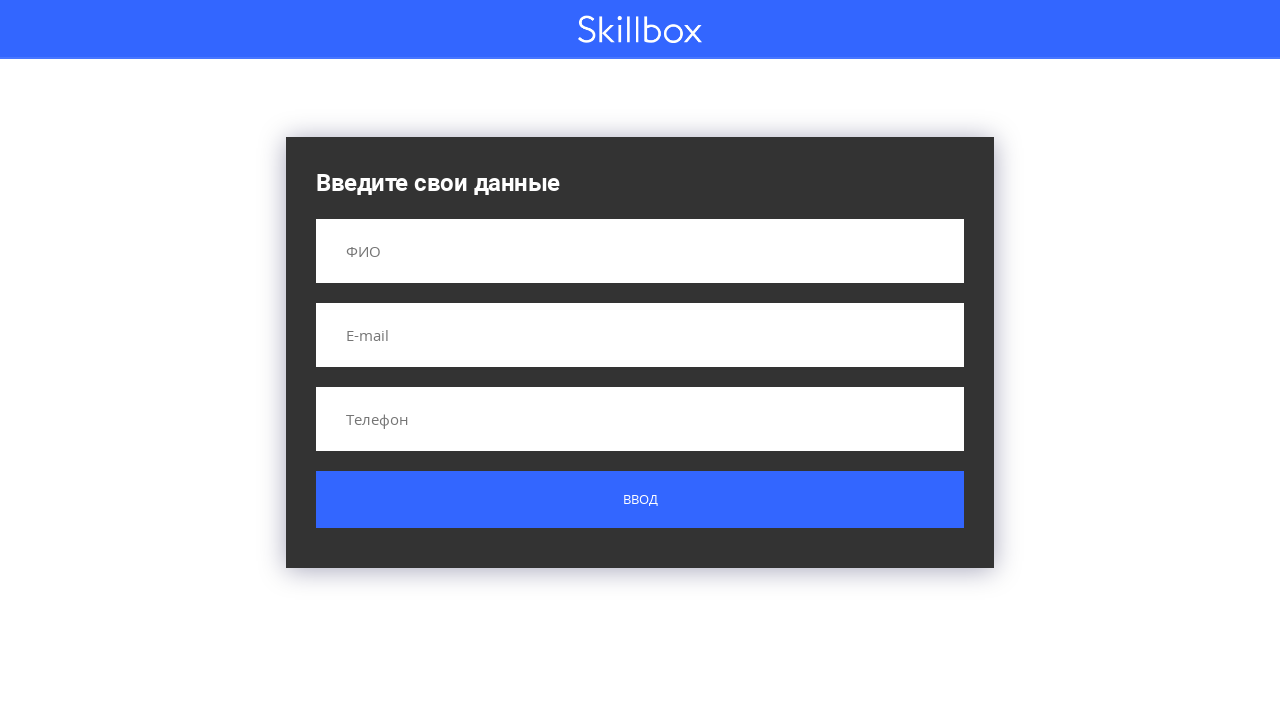

Filled email field with 'ivanov@gmail.com', leaving name field empty on input[name='email']
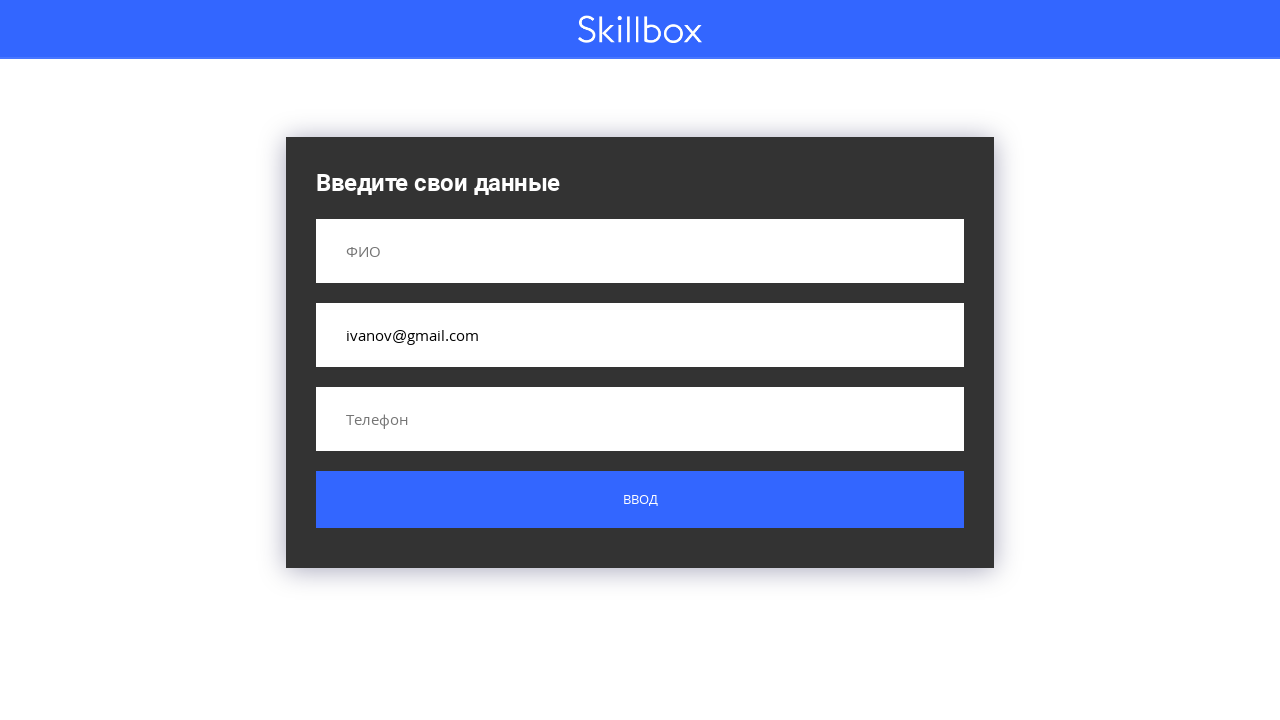

Filled phone field with '+71234567890' on input[name='phone']
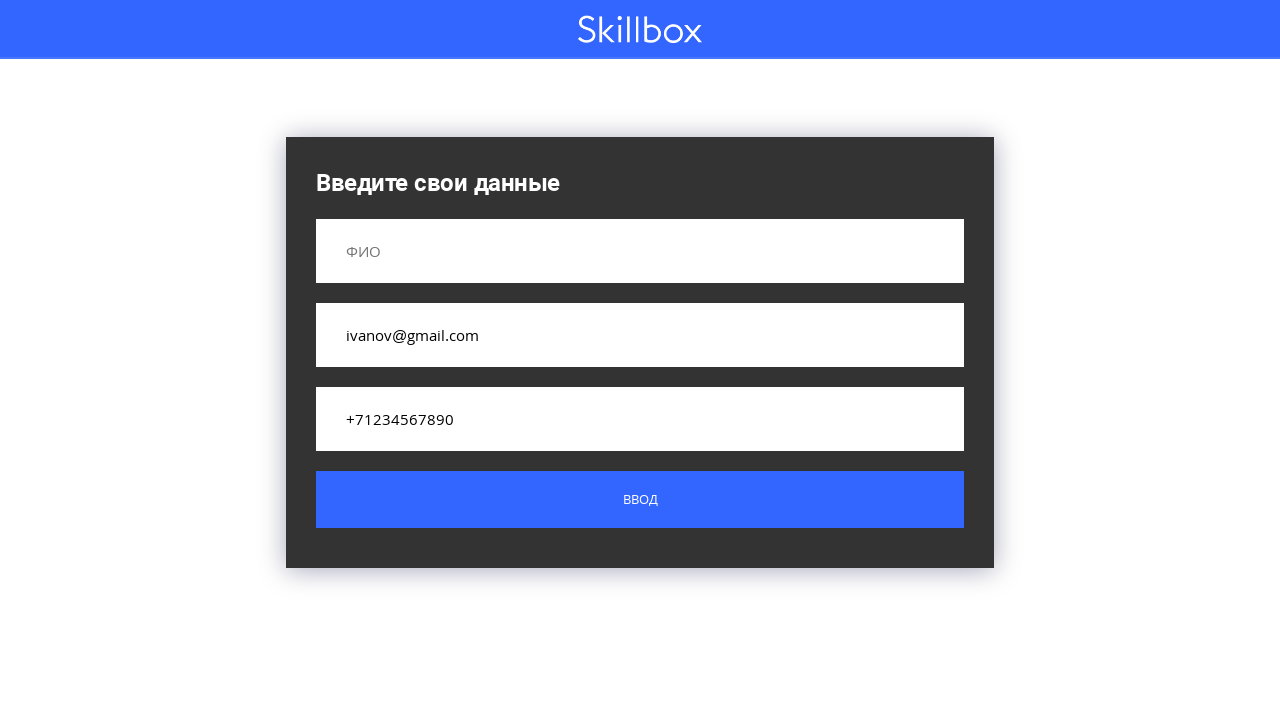

Clicked submit button to submit form without name at (640, 500) on .custom-form__button
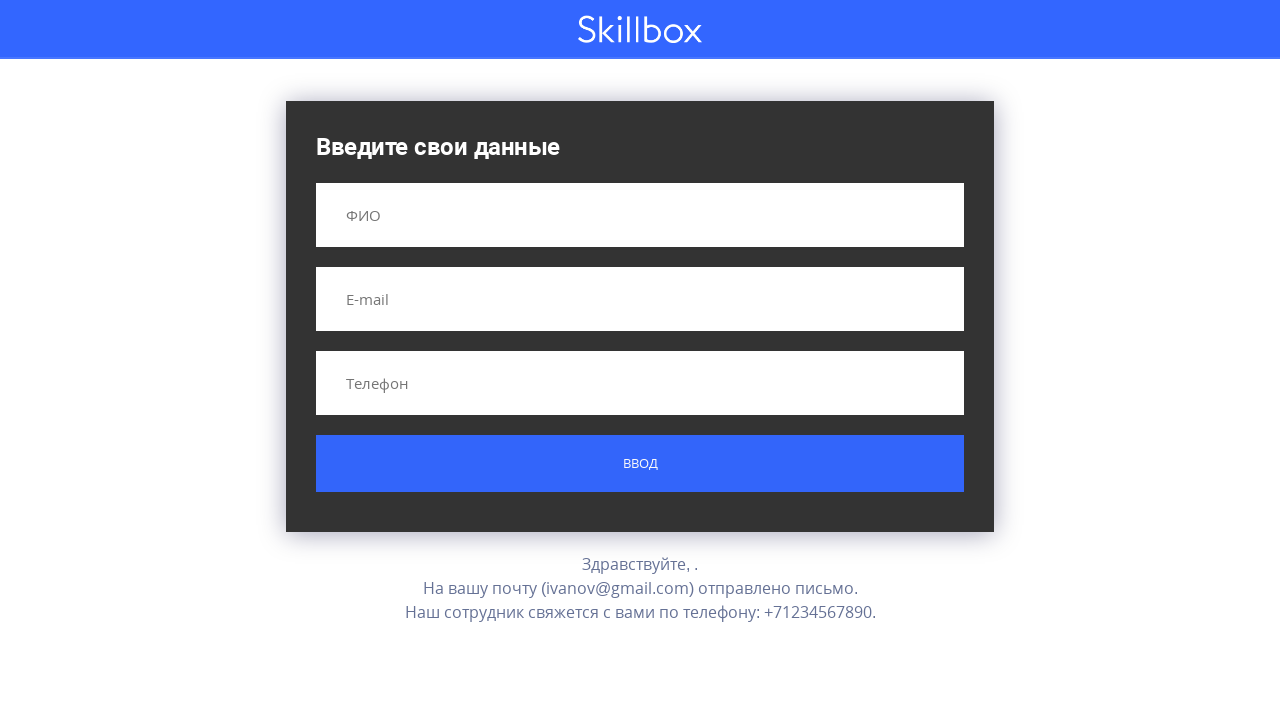

Form validation error message appeared
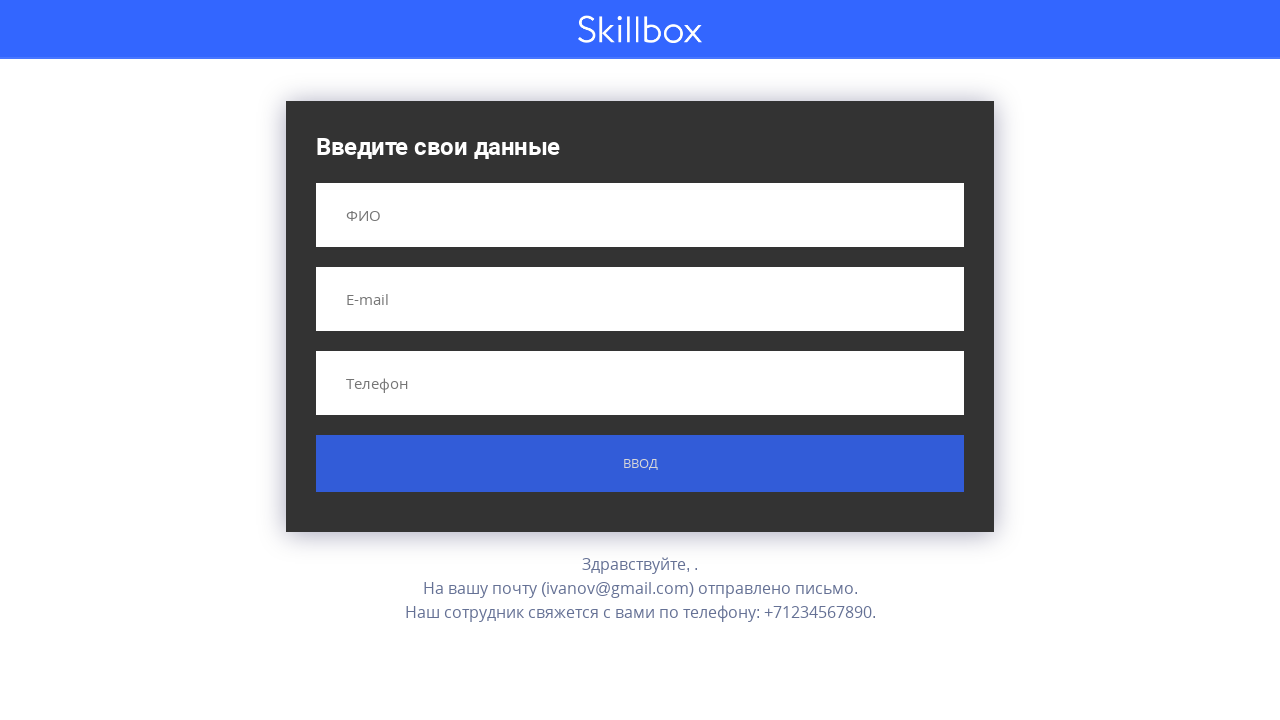

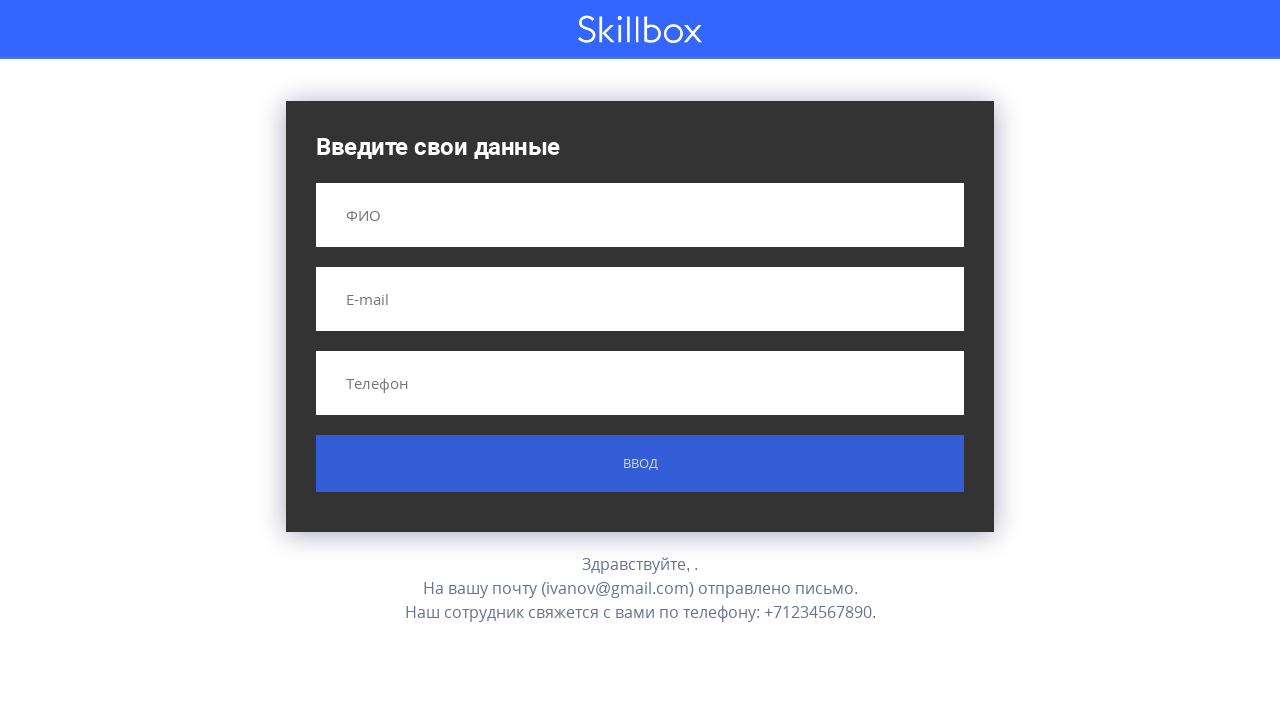